Tests the search functionality on Nykaa Fashion website by entering a search term in the search input field

Starting URL: https://www.nykaafashion.com/

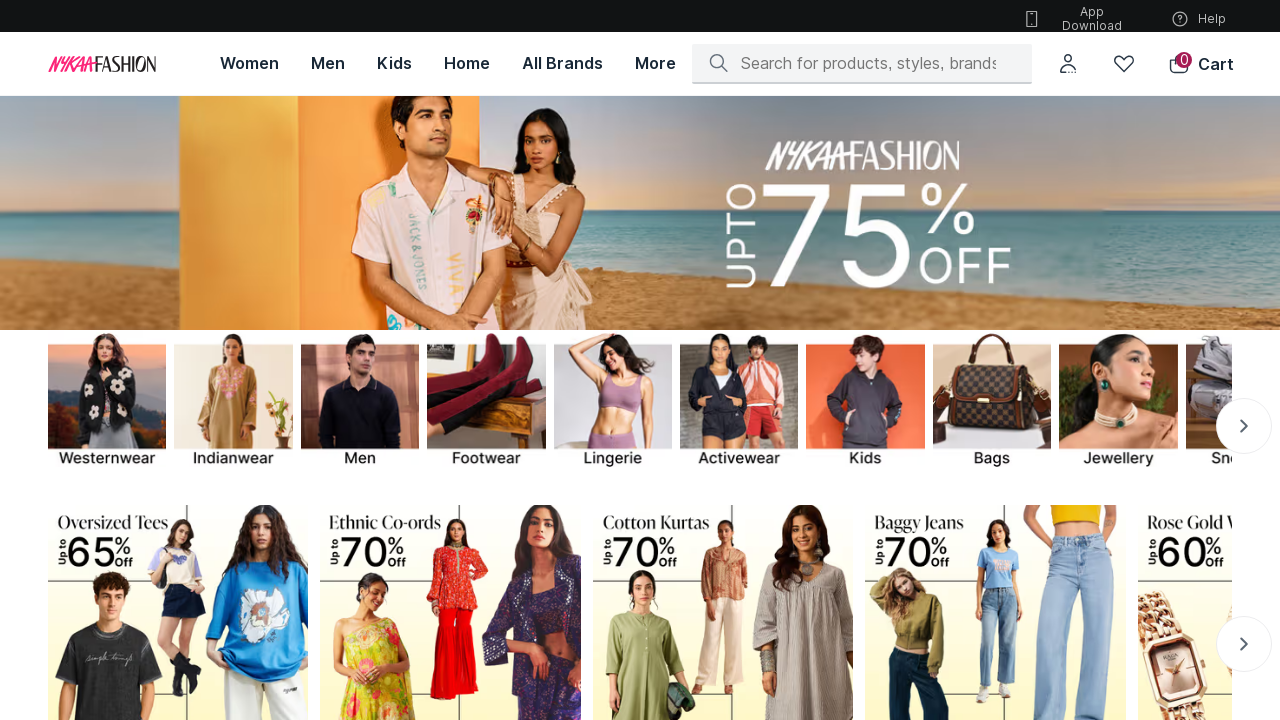

Filled search box with 'kids' using placeholder attribute selector on input[placeholder*='Search']
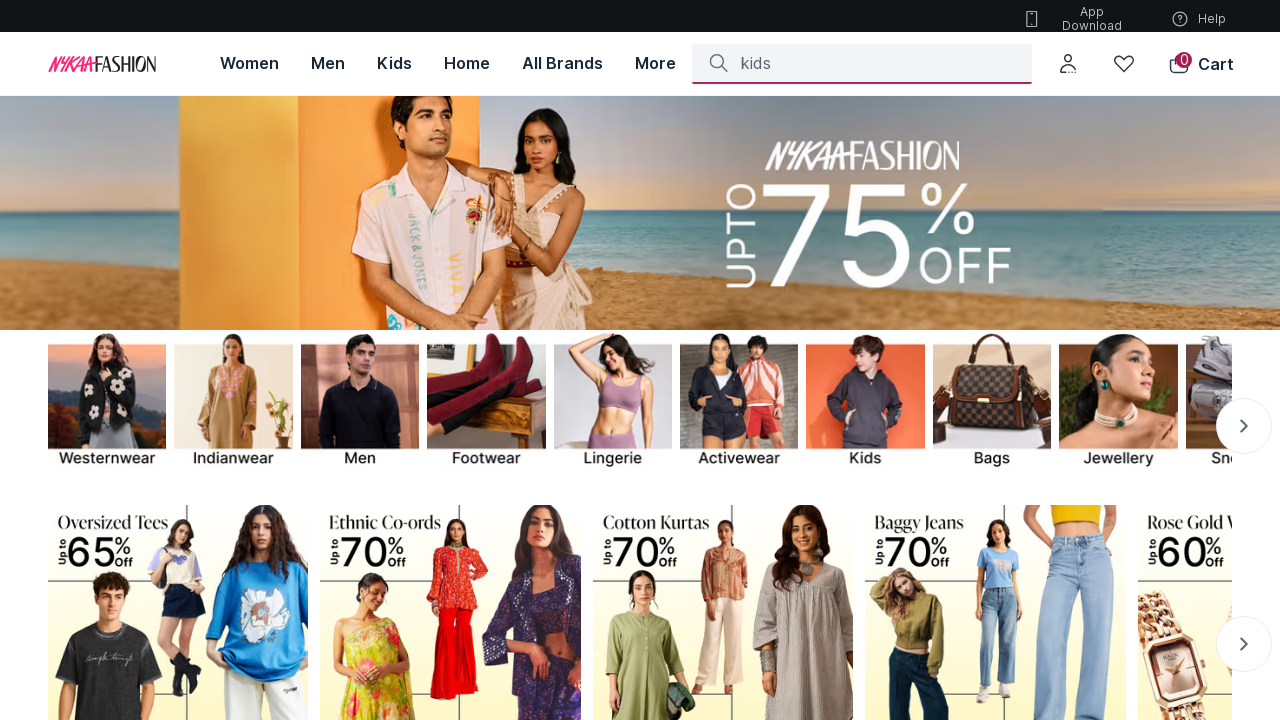

Waited 2 seconds for search suggestions or results to appear
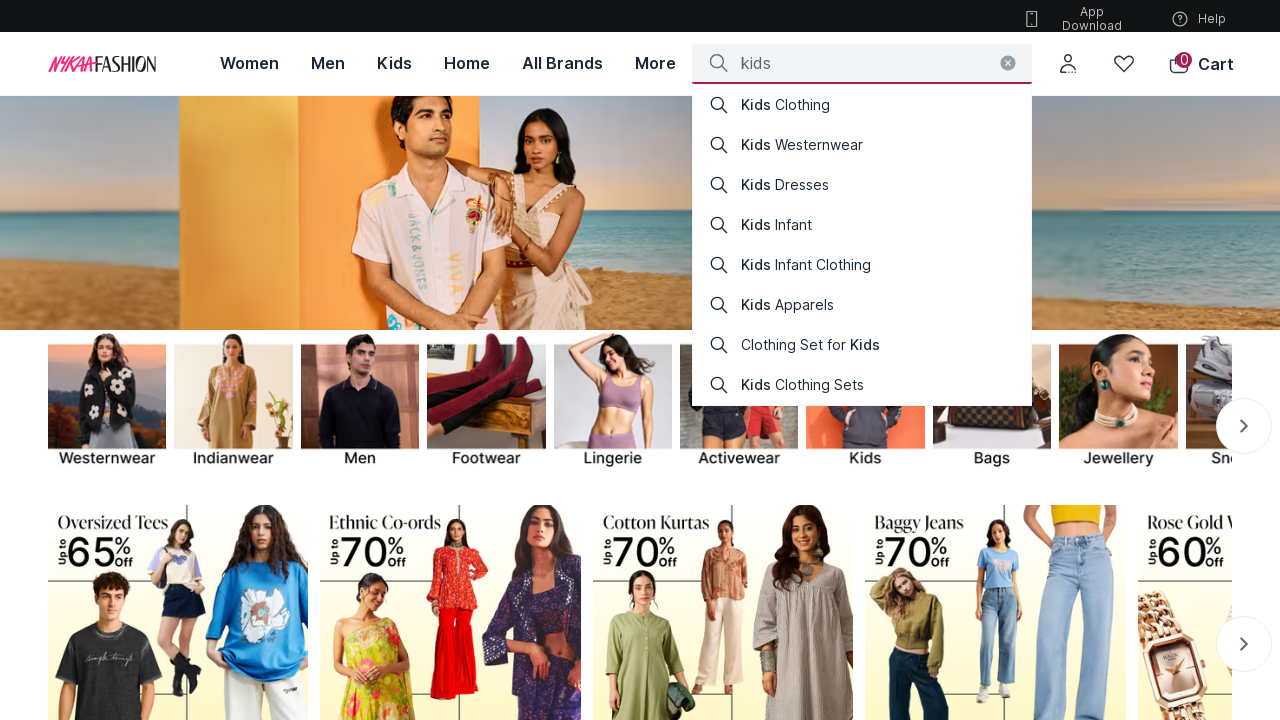

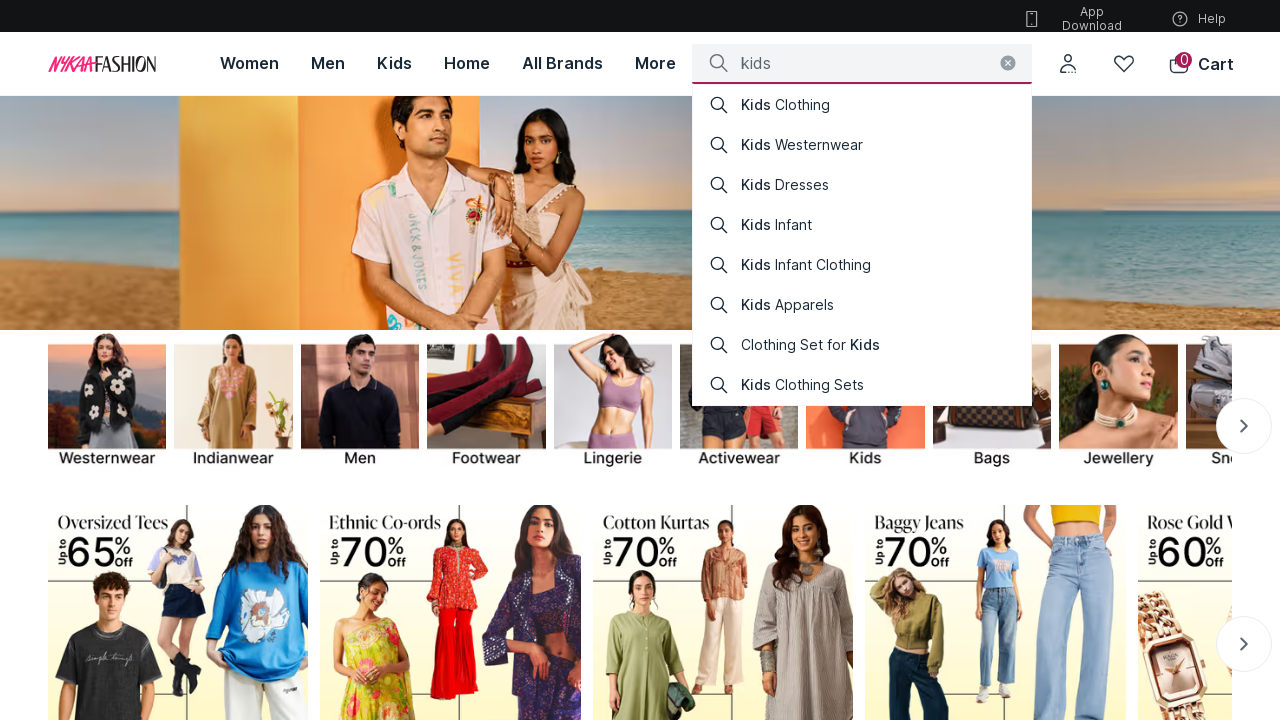